Tests jQuery UI datepicker by navigating to June and selecting the 15th day

Starting URL: https://jqueryui.com/datepicker/

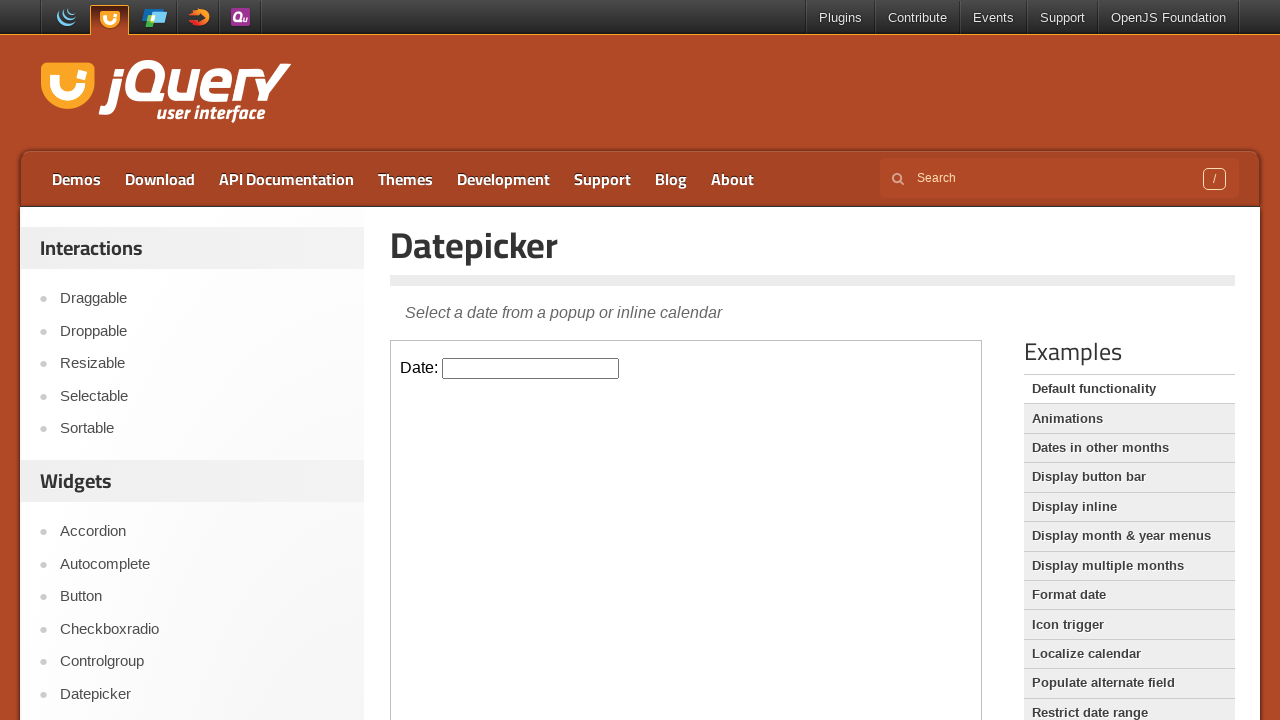

Located the iframe containing the datepicker
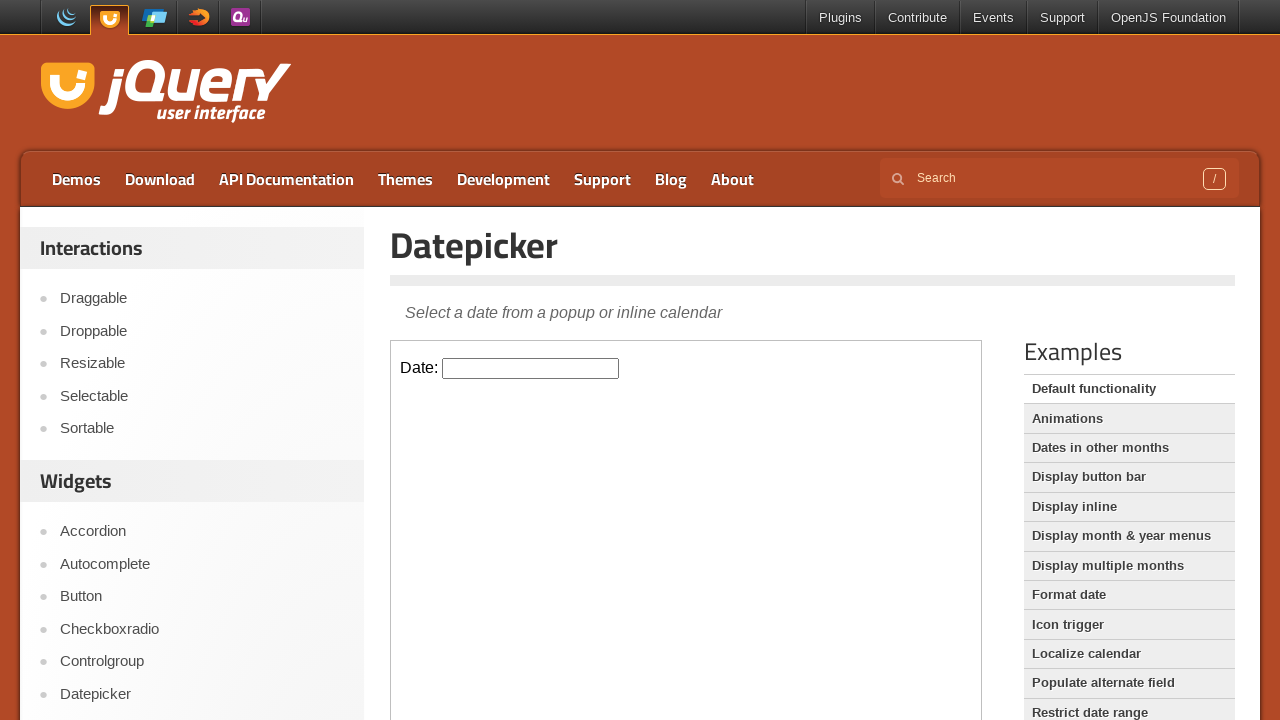

Located the datepicker input element
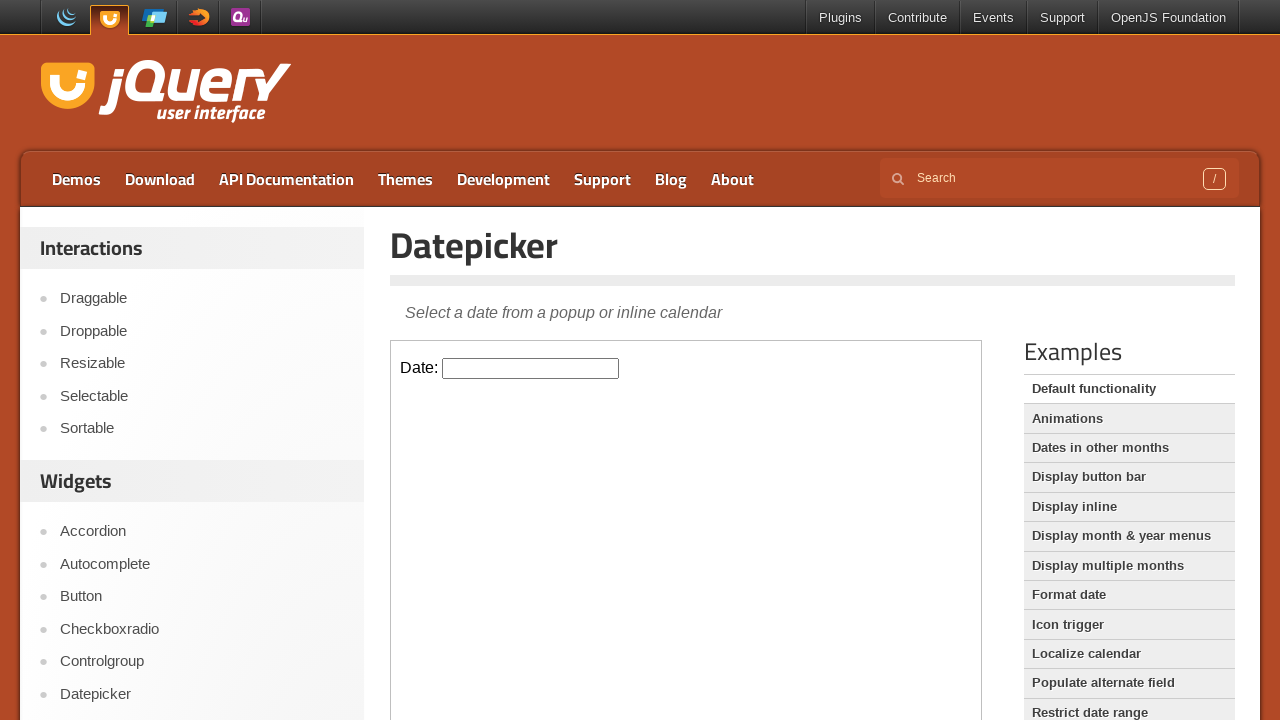

Clicked datepicker input to open the calendar at (531, 368) on iframe >> nth=0 >> internal:control=enter-frame >> #datepicker
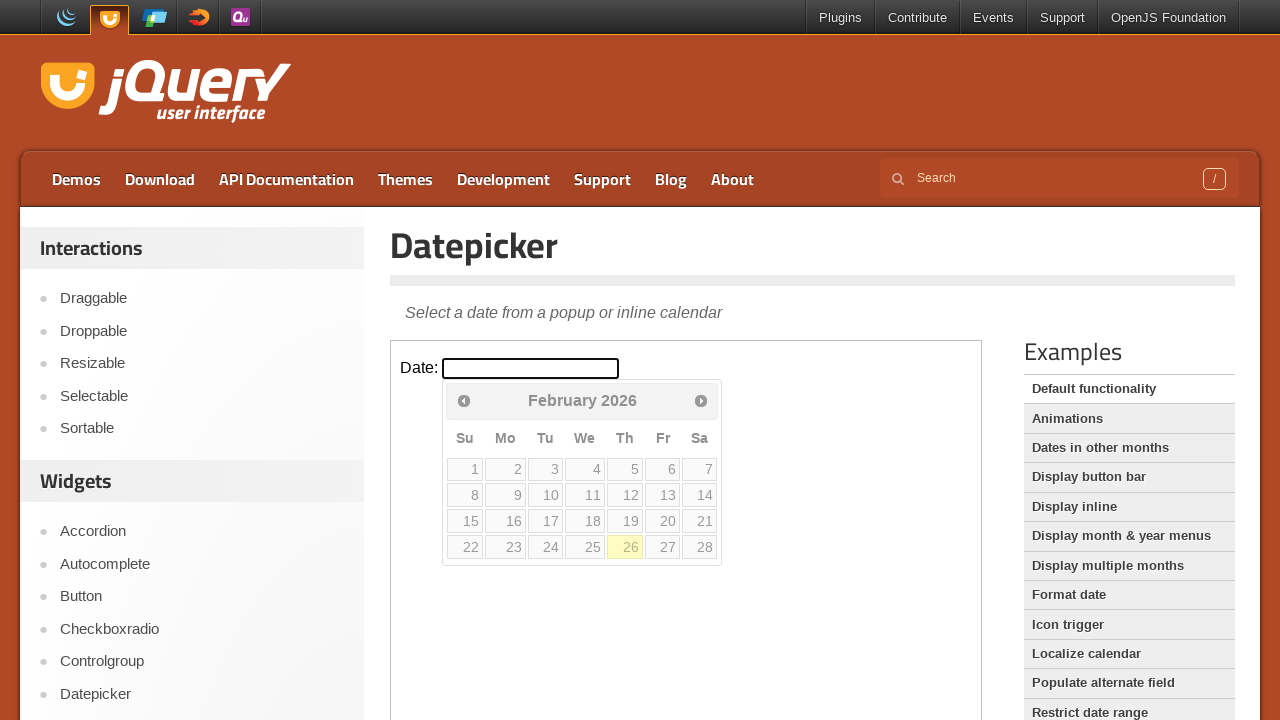

Located month element in datepicker
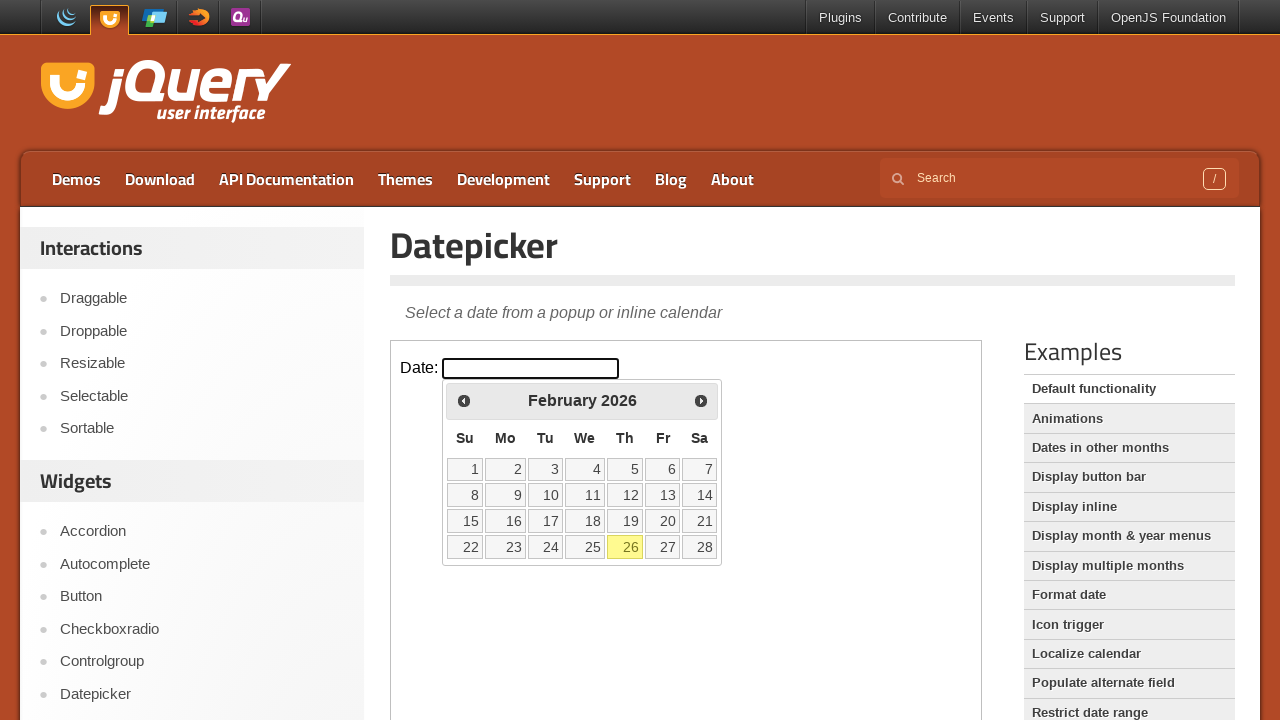

Located next arrow button in datepicker
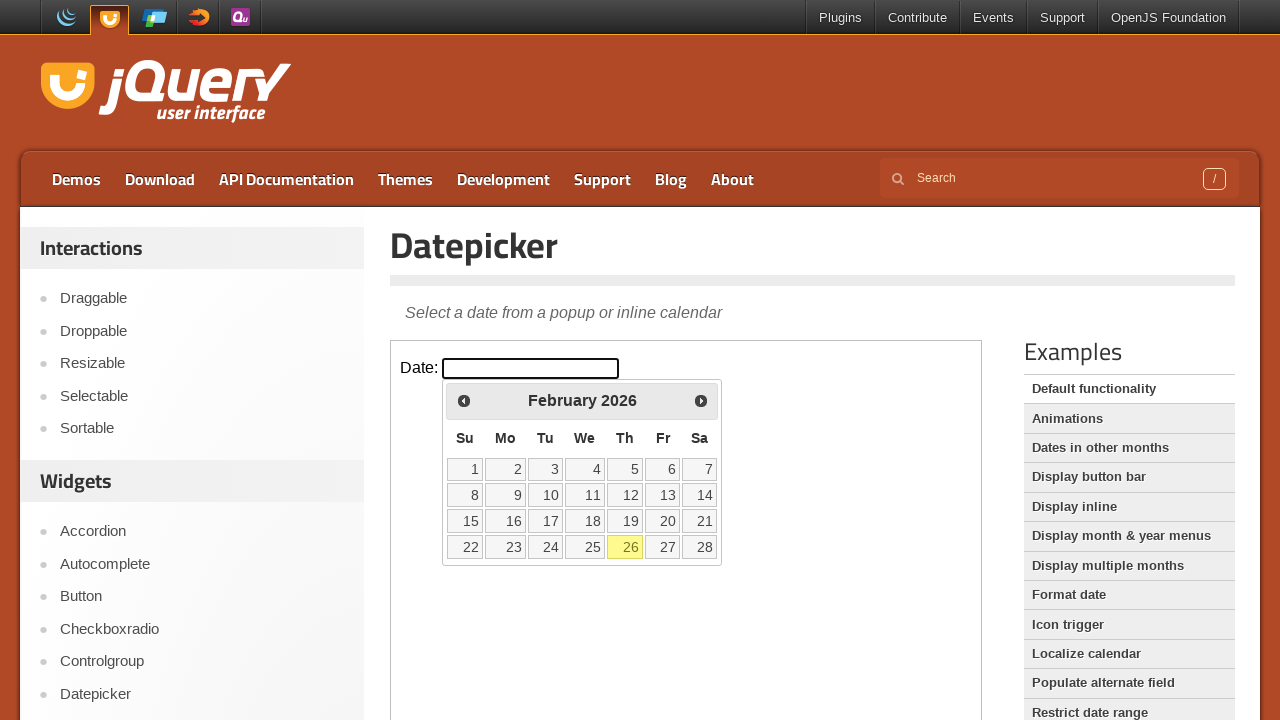

Clicked next arrow to navigate months (current: March) at (701, 400) on iframe >> nth=0 >> internal:control=enter-frame >> a[title='Next']
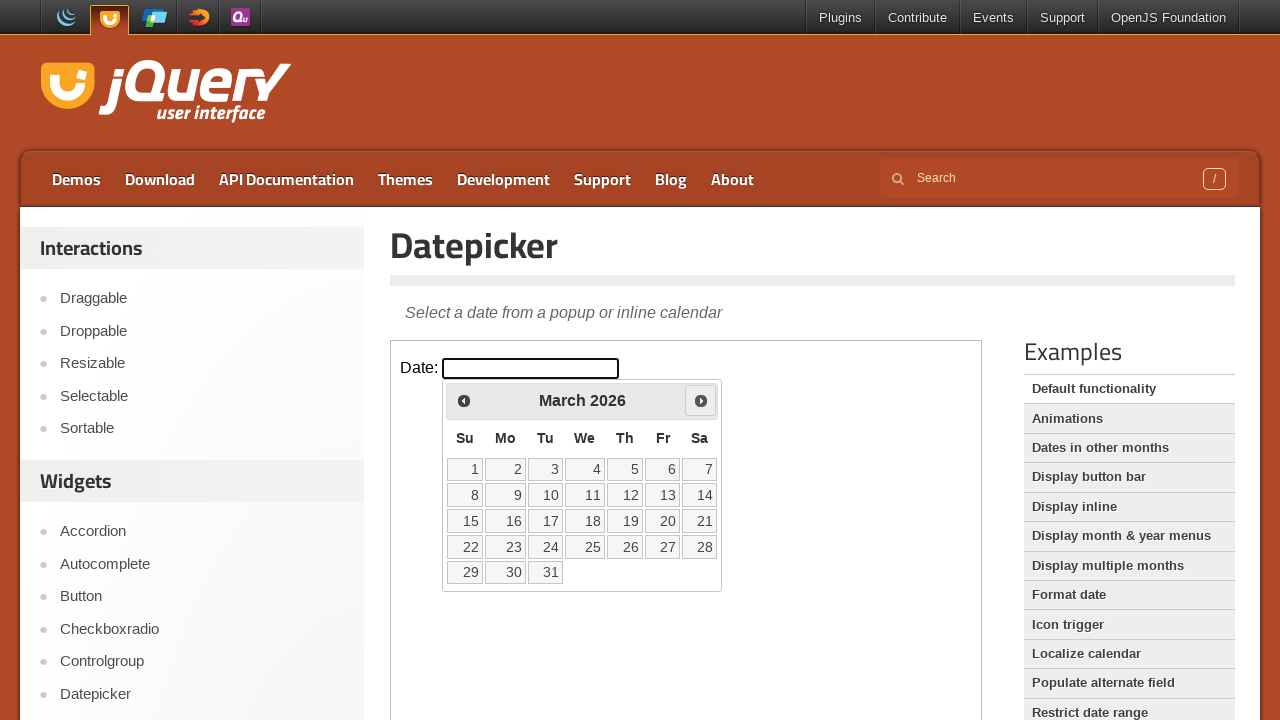

Waited 100ms for month to update
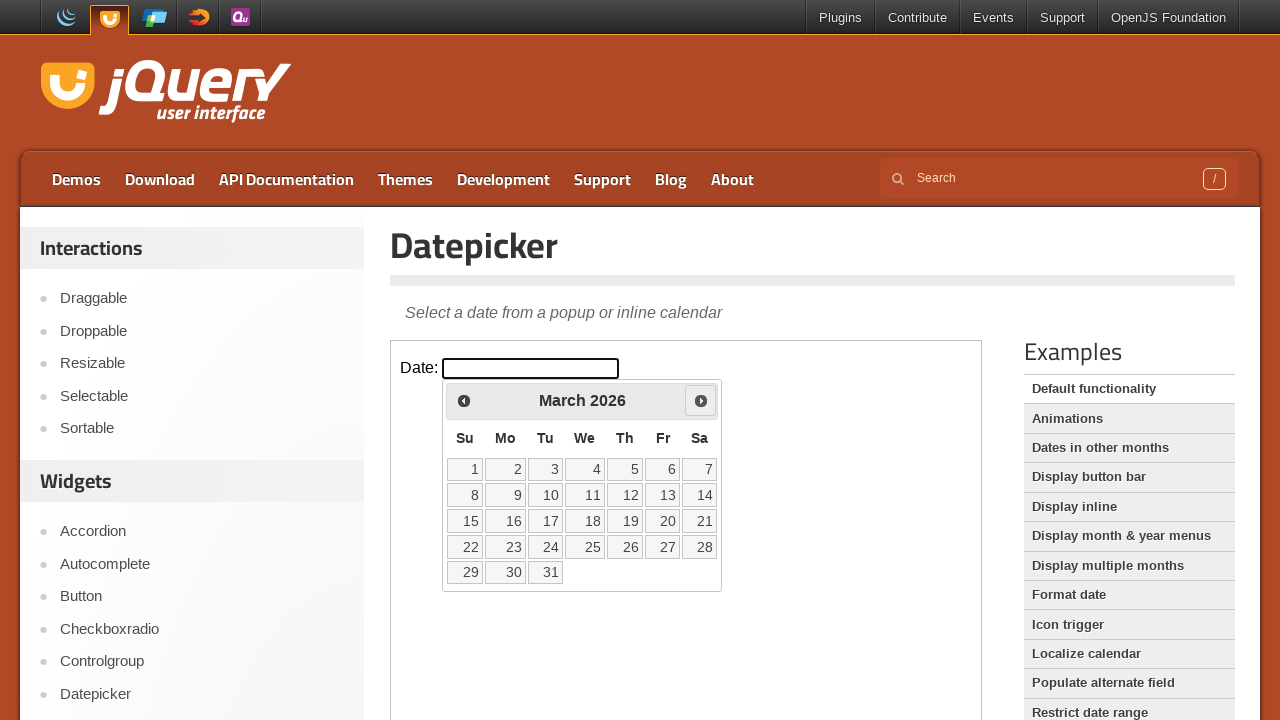

Clicked next arrow to navigate months (current: April) at (701, 400) on iframe >> nth=0 >> internal:control=enter-frame >> a[title='Next']
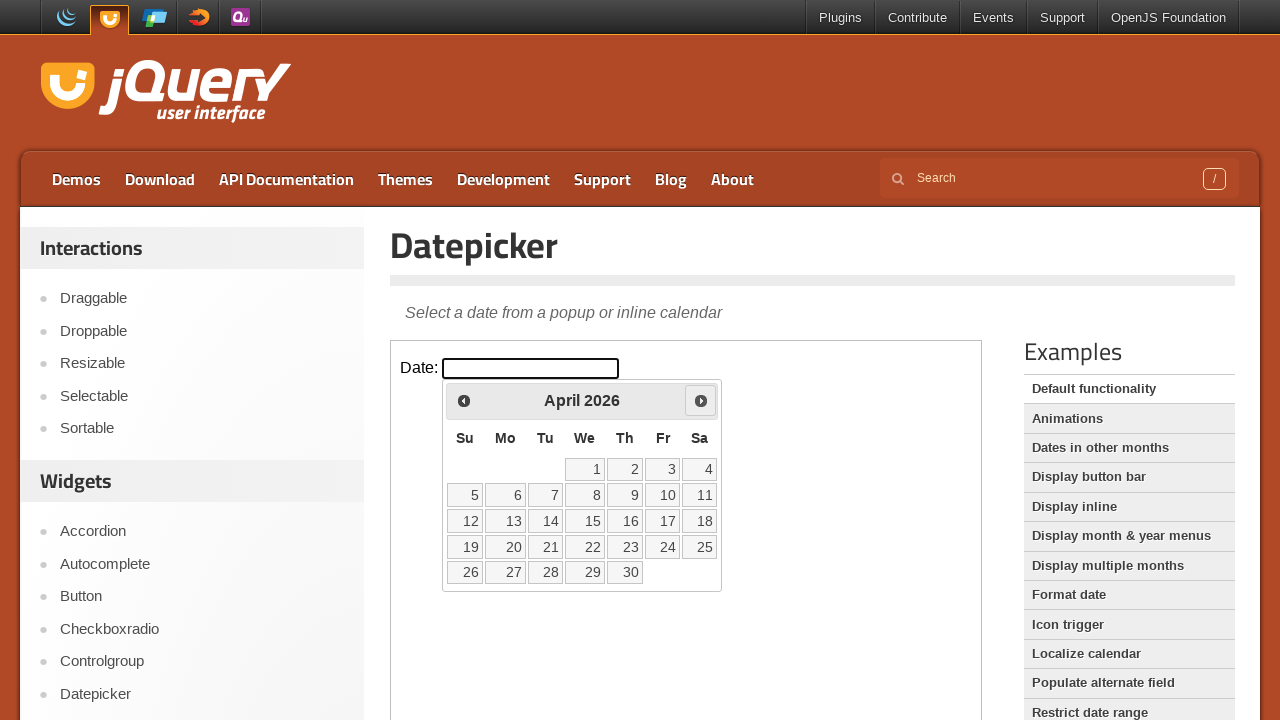

Waited 100ms for month to update
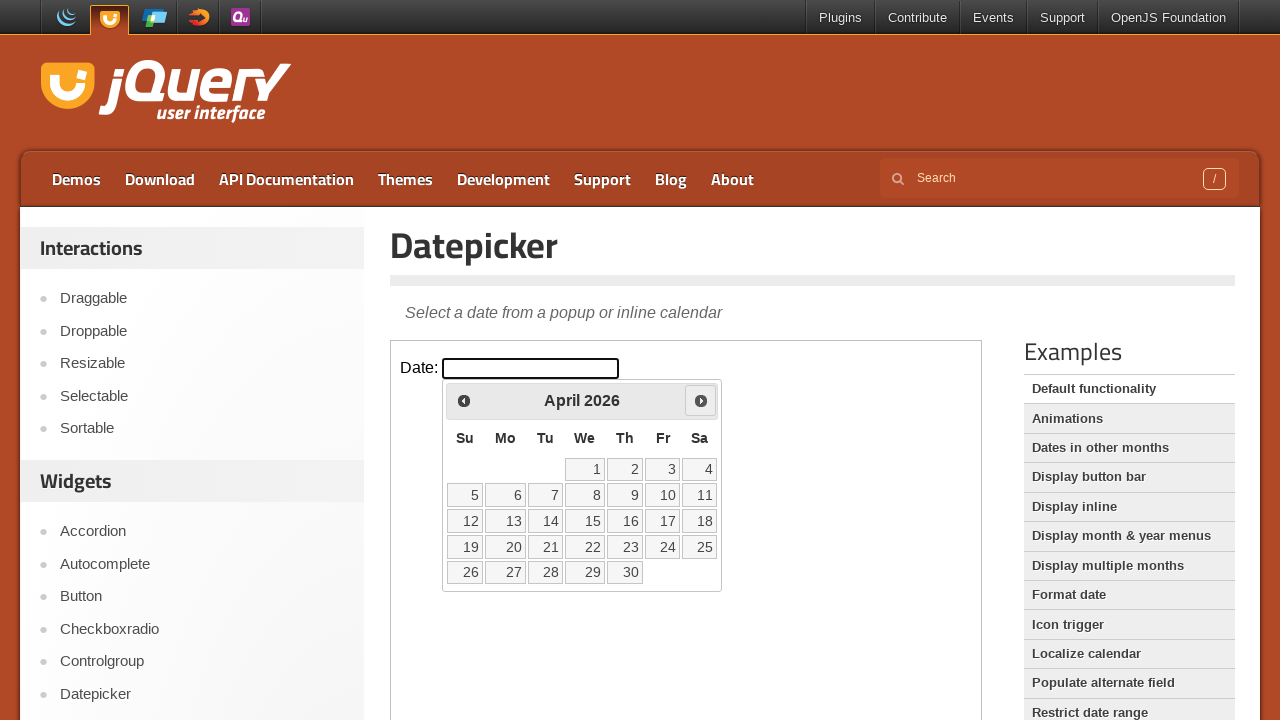

Clicked next arrow to navigate months (current: May) at (701, 400) on iframe >> nth=0 >> internal:control=enter-frame >> a[title='Next']
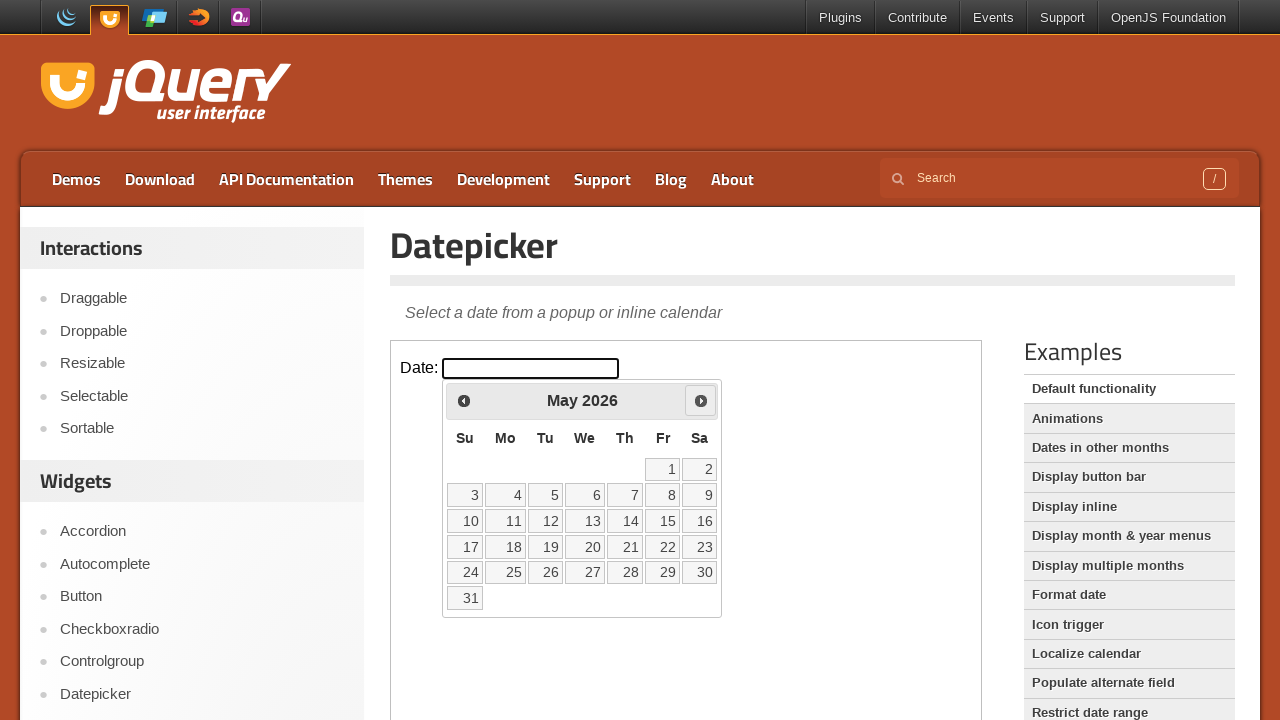

Waited 100ms for month to update
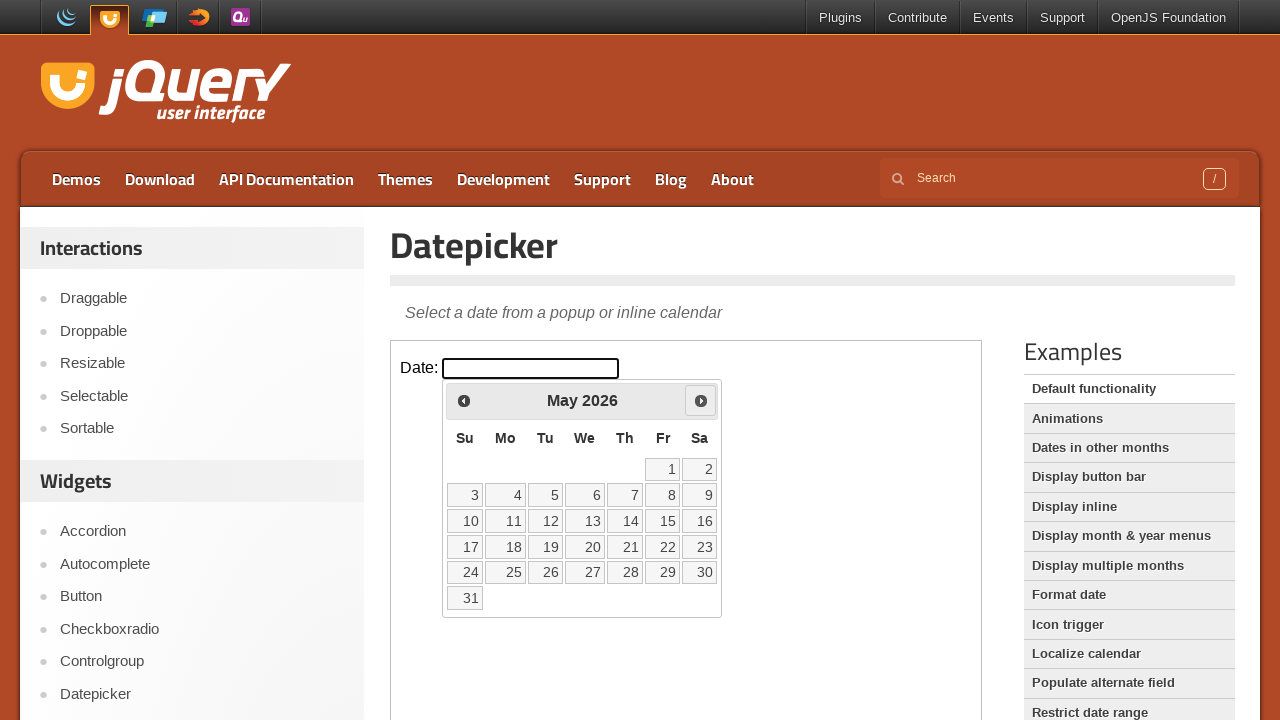

Clicked next arrow to navigate months (current: June) at (701, 400) on iframe >> nth=0 >> internal:control=enter-frame >> a[title='Next']
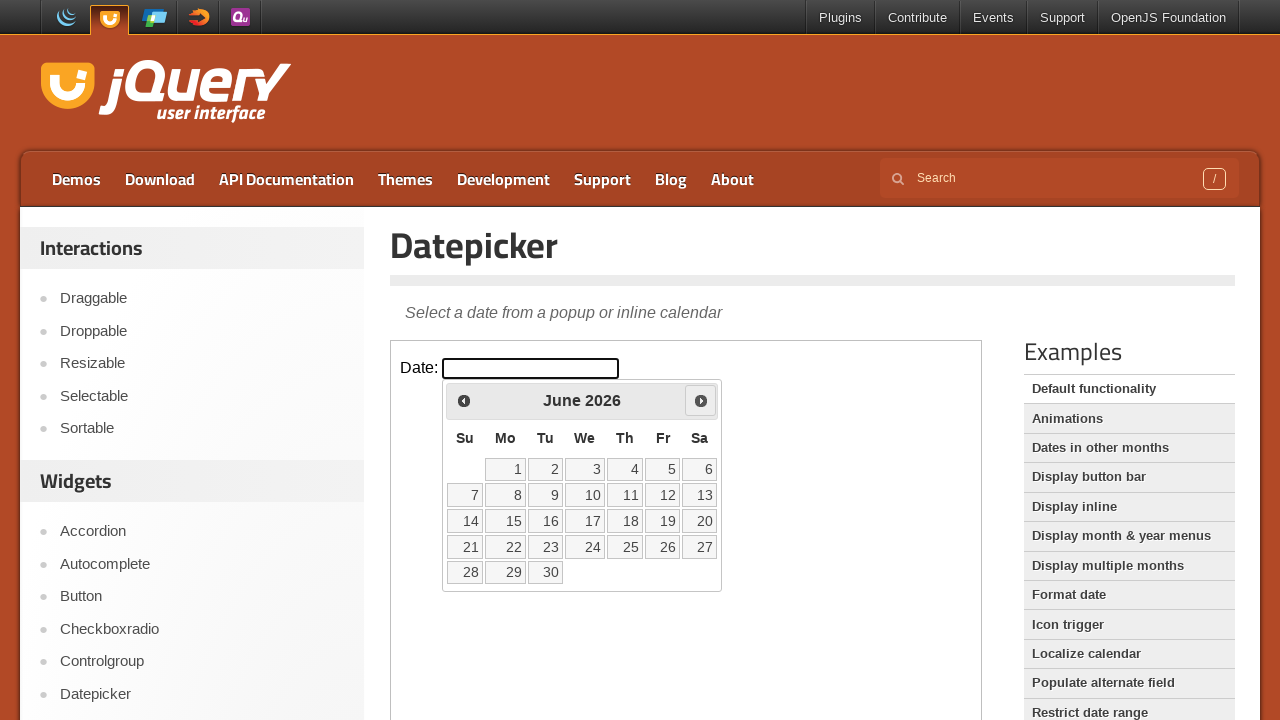

Waited 100ms for month to update
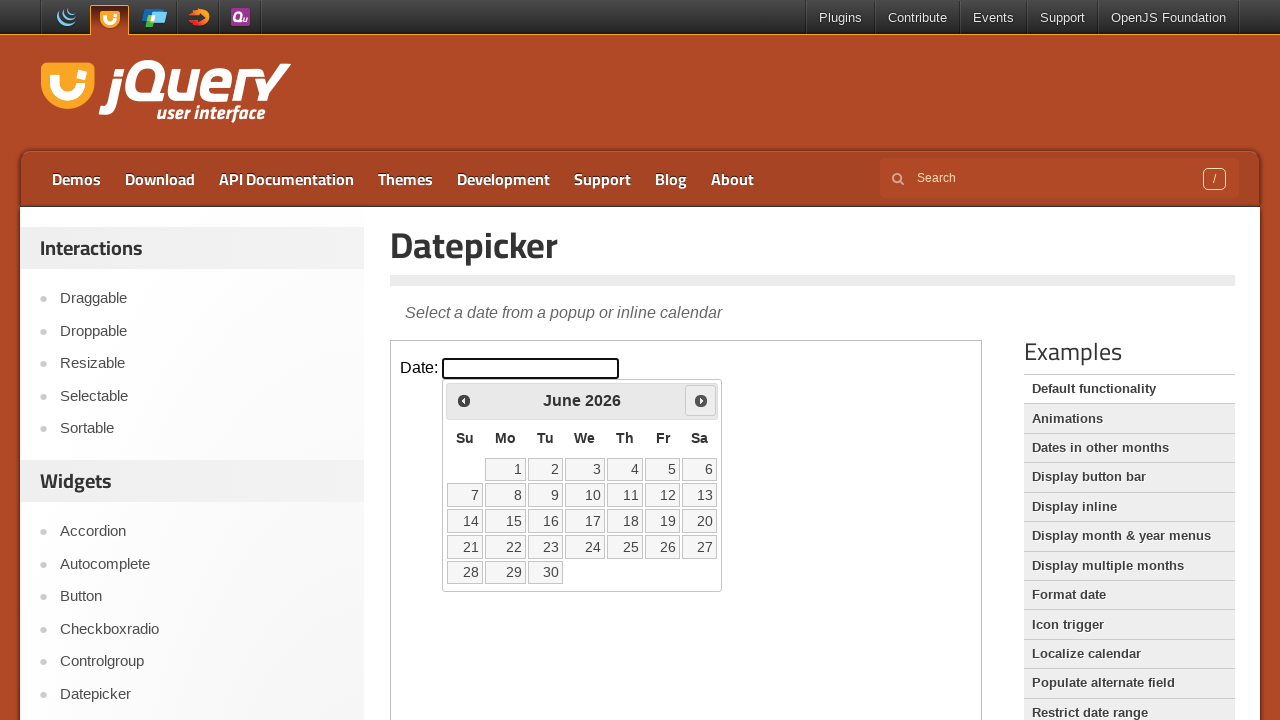

Located day 15 in the calendar table
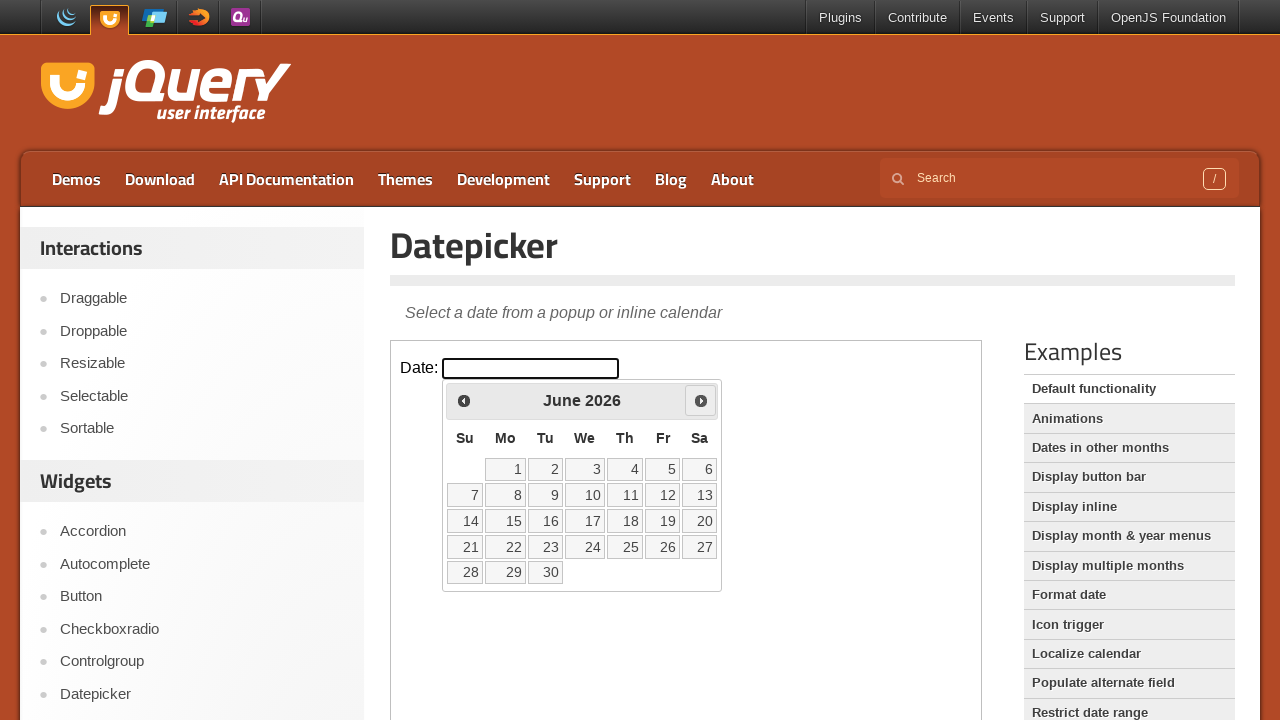

Clicked on day 15 in June at (506, 521) on iframe >> nth=0 >> internal:control=enter-frame >> table.ui-datepicker-calendar 
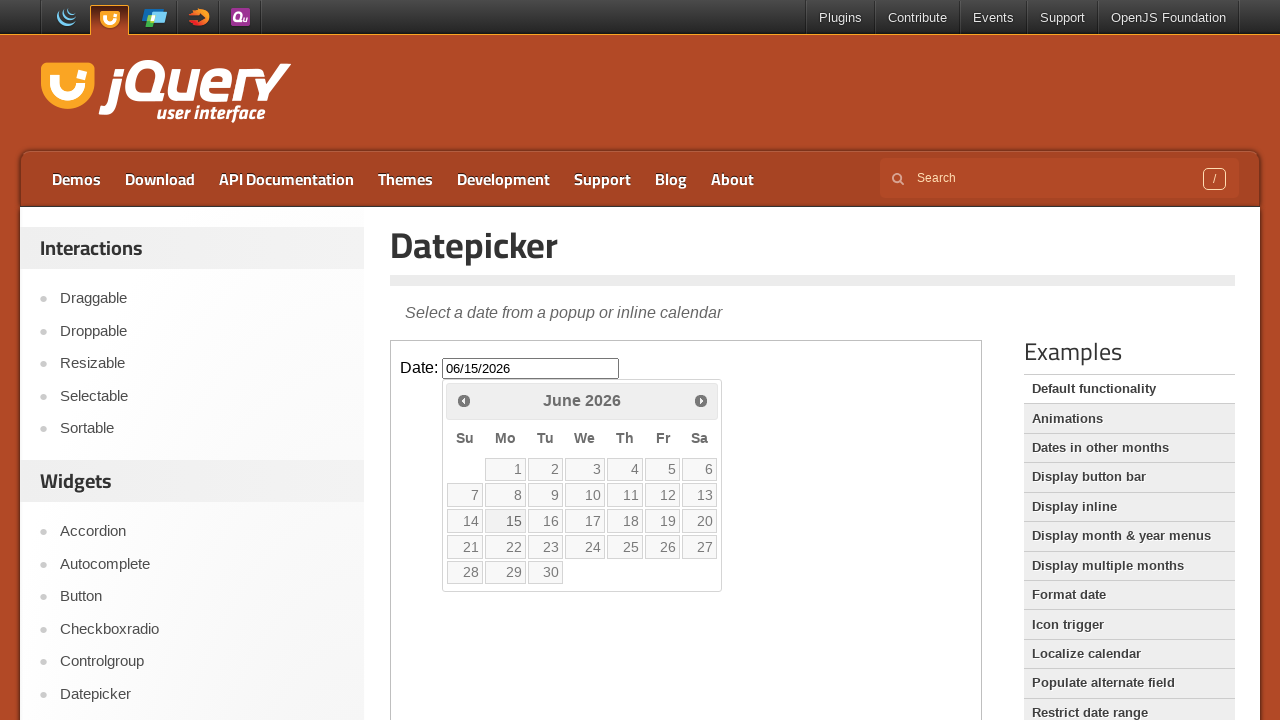

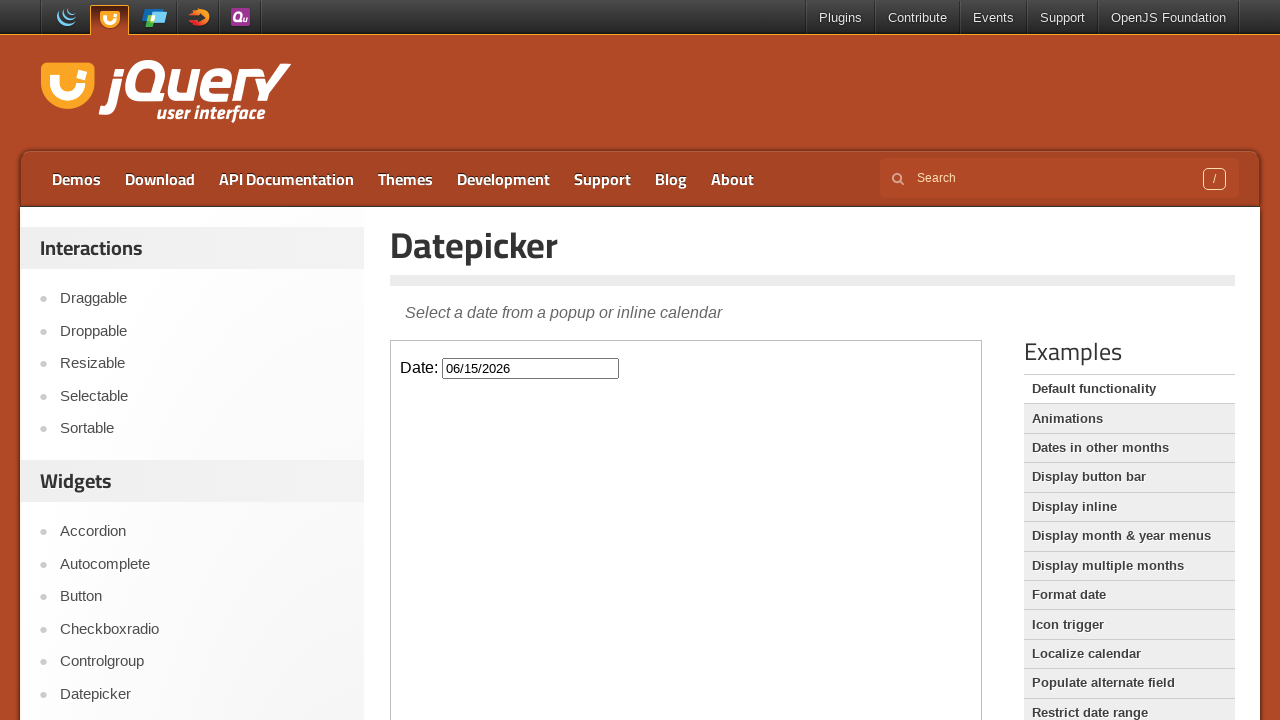